Tests registration form validation with various invalid phone number formats - too short, too long, and invalid starting digits.

Starting URL: https://alada.vn/tai-khoan/dang-ky.html

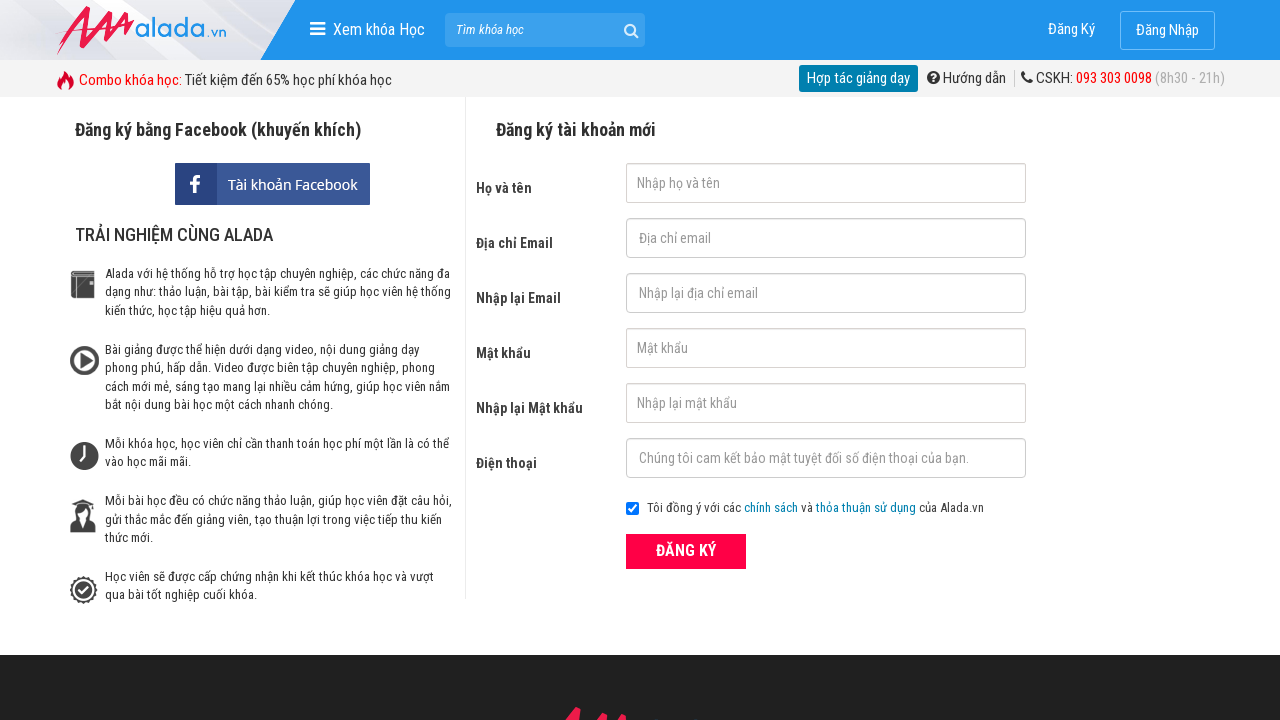

Filled first name field with 'Nguyen van A' on #txtFirstname
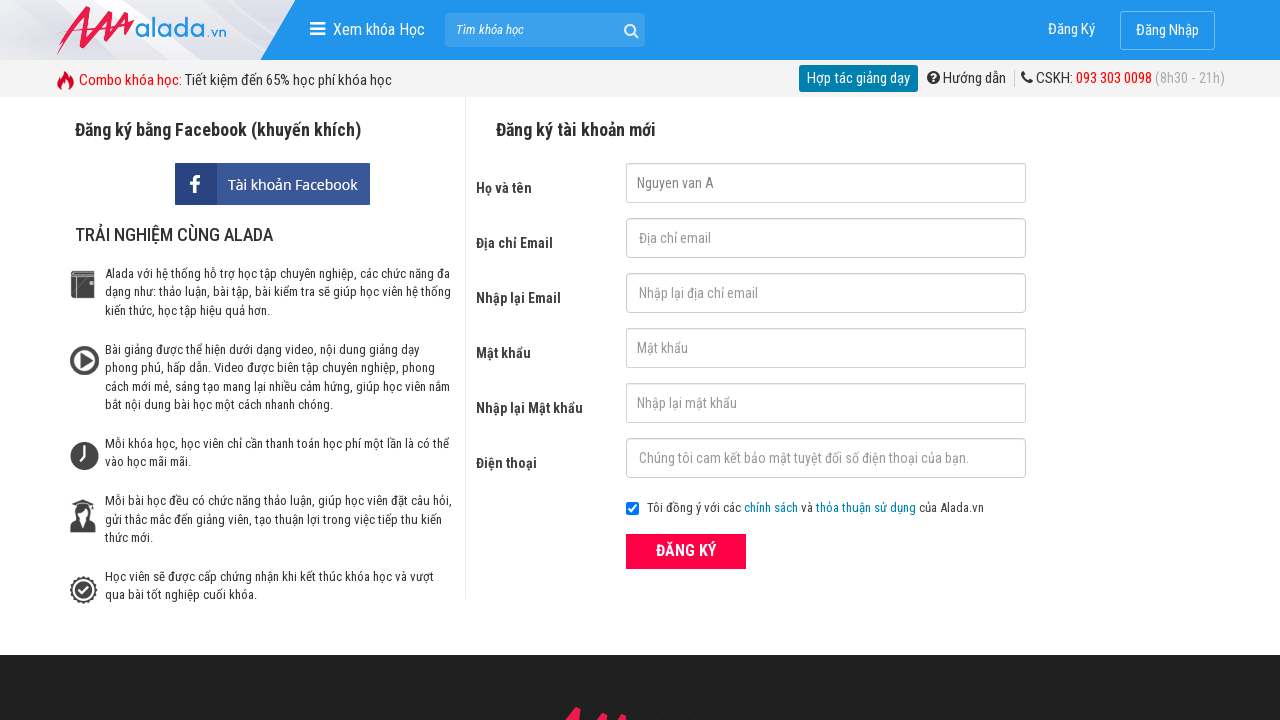

Filled email field with 'abc123@gmail.com' on #txtEmail
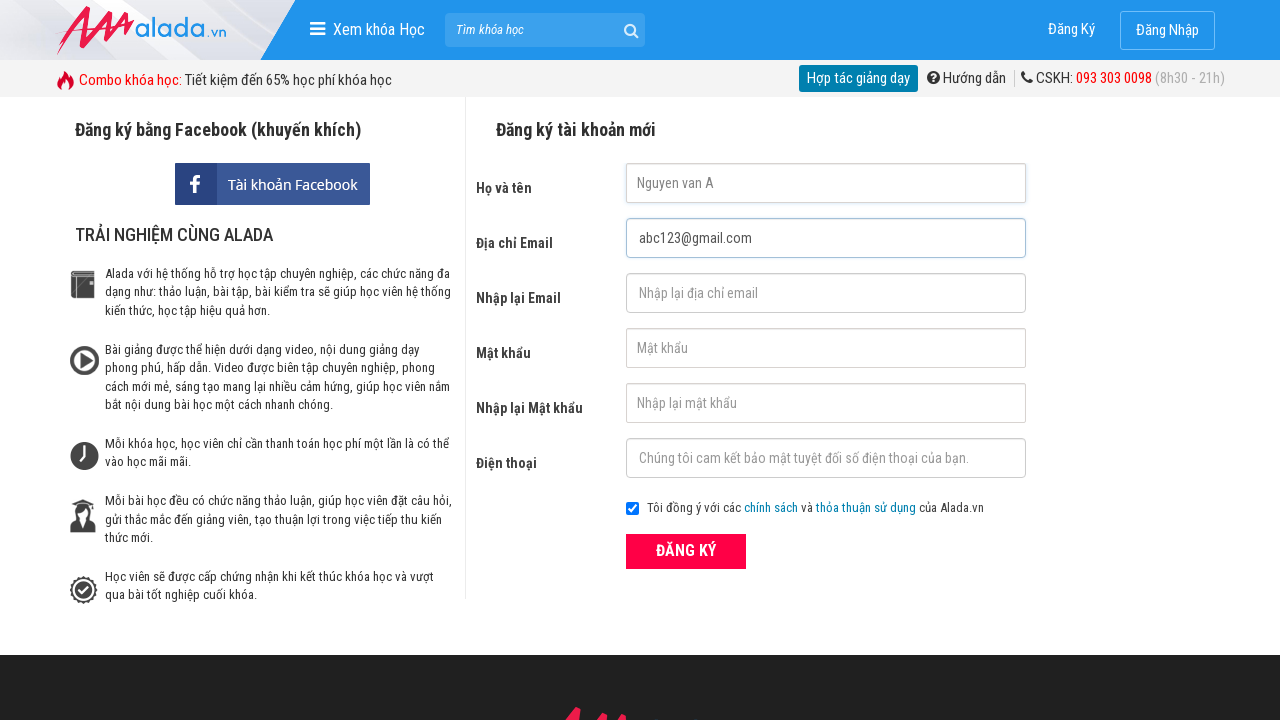

Filled confirm email field with 'abc123@gmail.com' on #txtCEmail
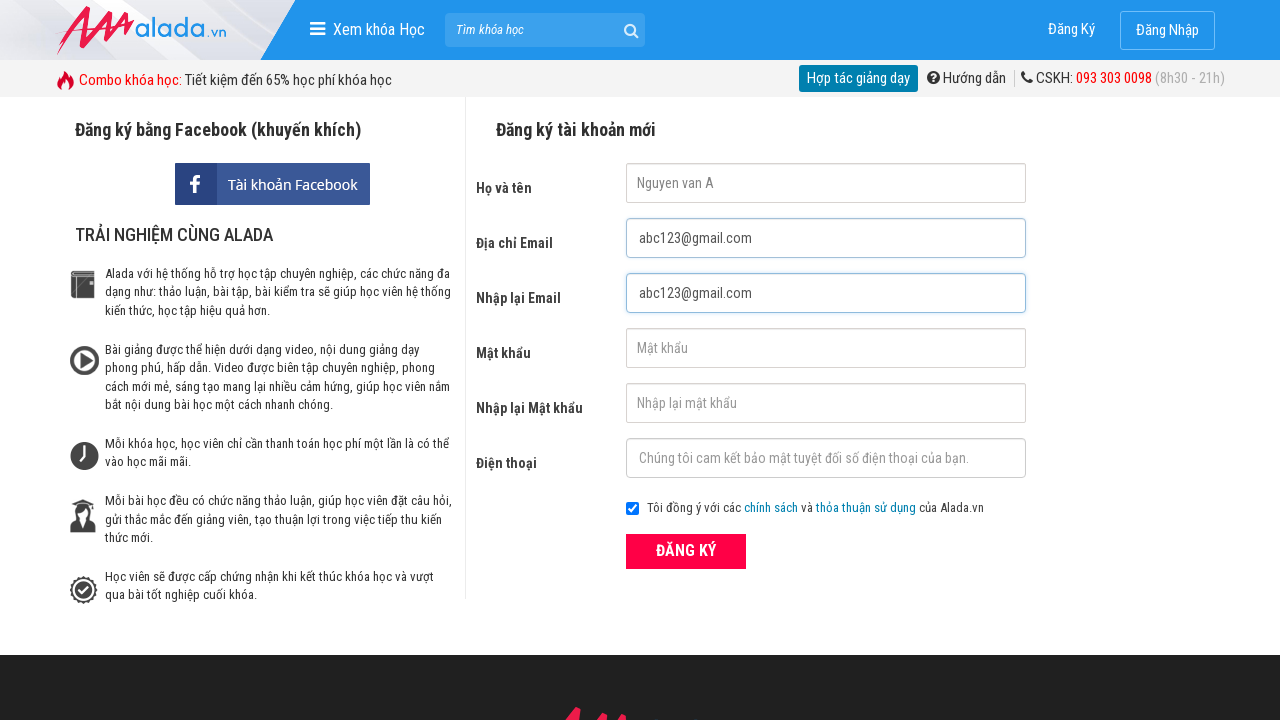

Filled password field with 'abcd@1234' on #txtPassword
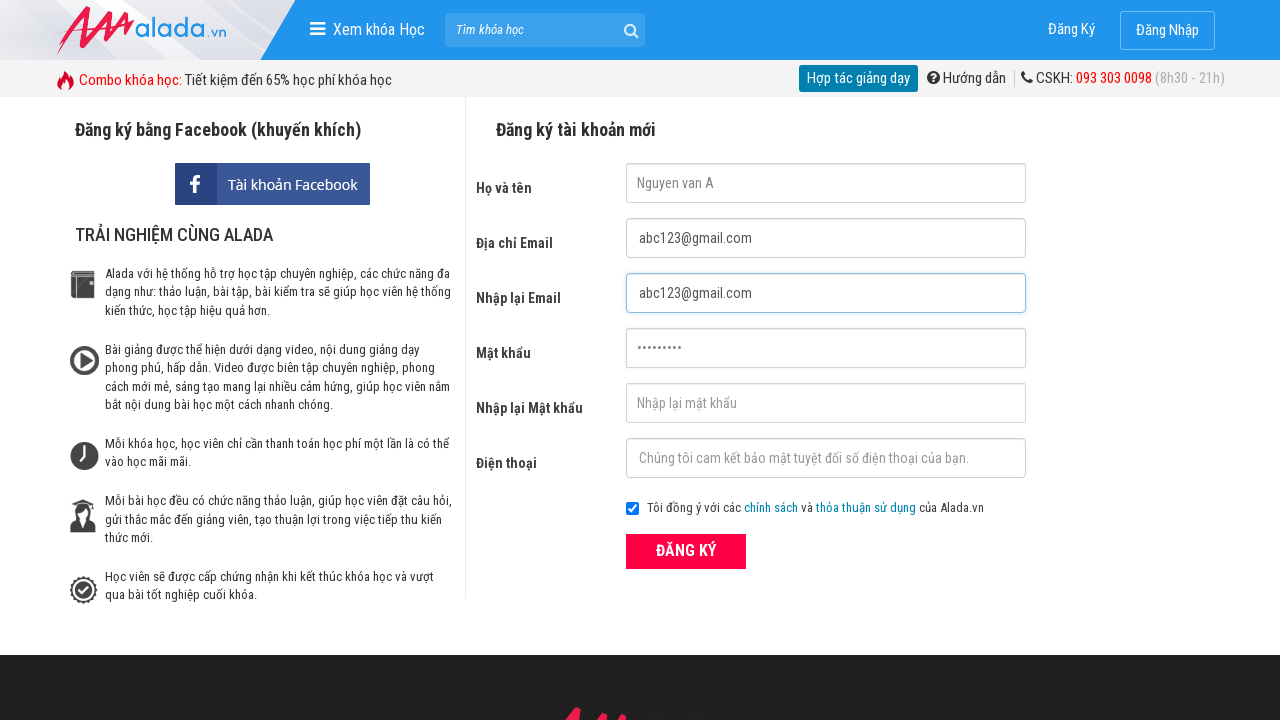

Filled confirm password field with 'abd@123' on #txtCPassword
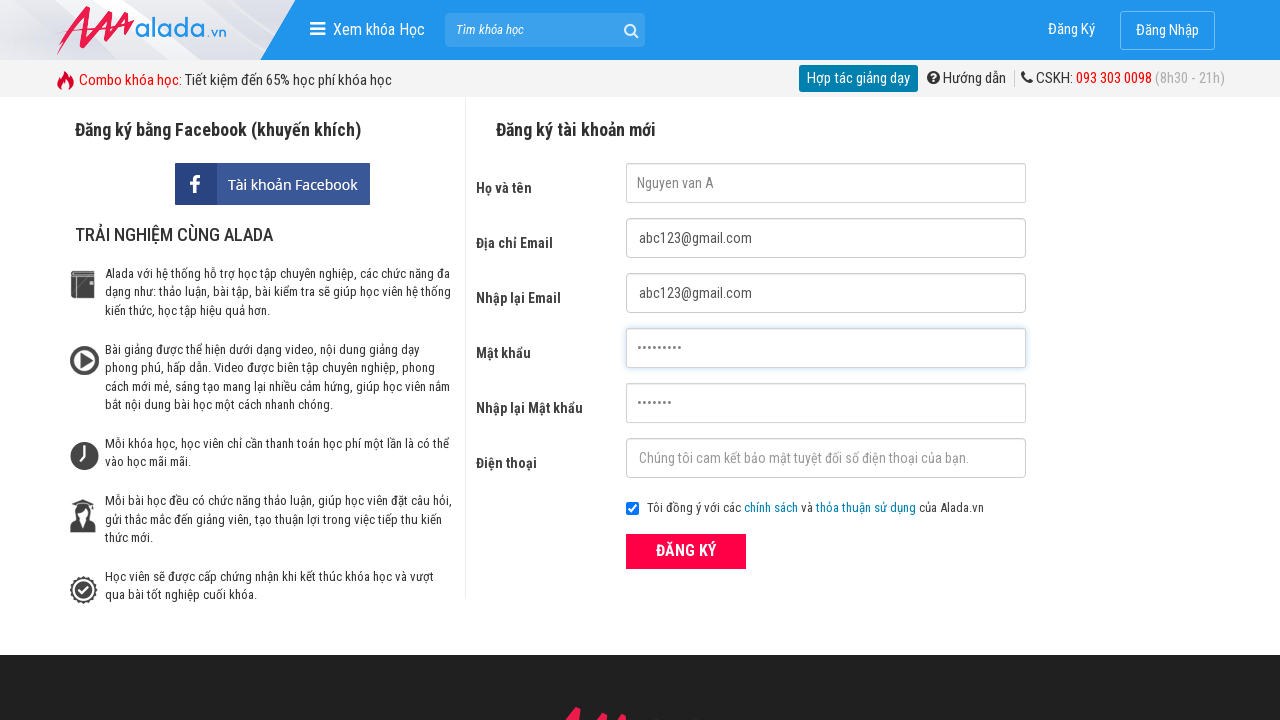

Filled phone number field with too short number '0987878' on #txtPhone
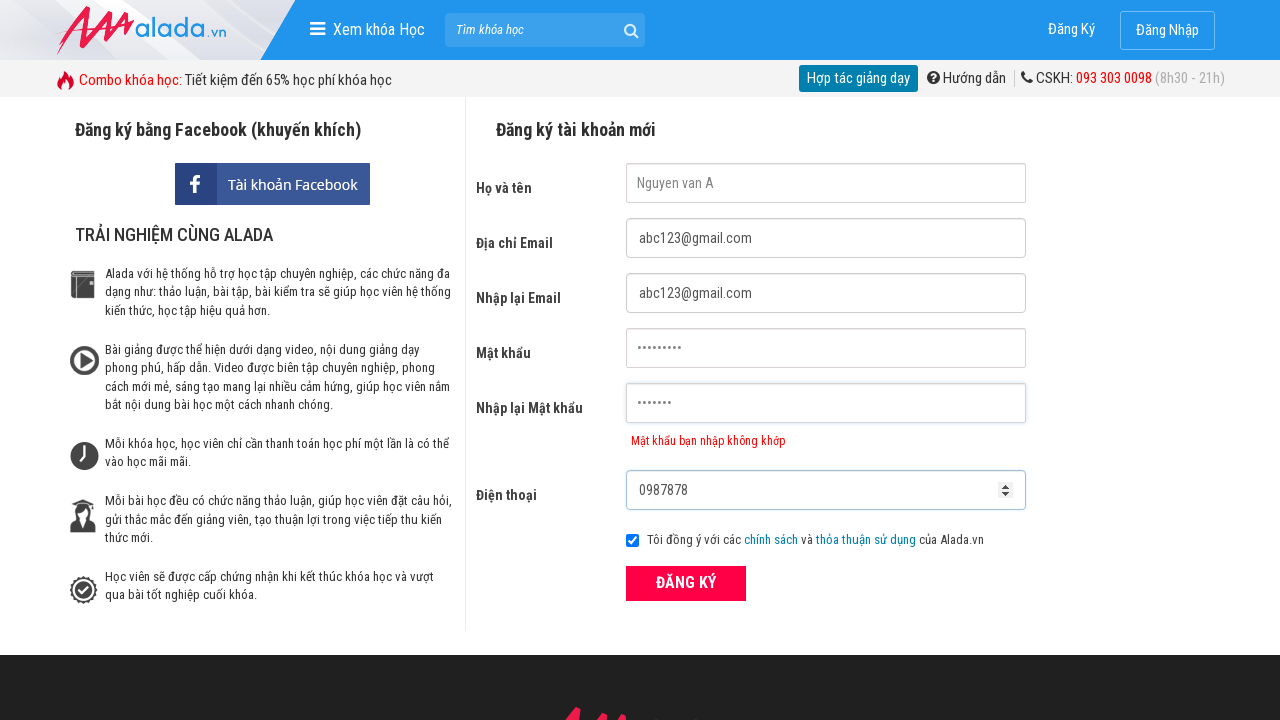

Clicked ĐĂNG KÝ submit button at (686, 583) on button[type='submit']:has-text('ĐĂNG KÝ')
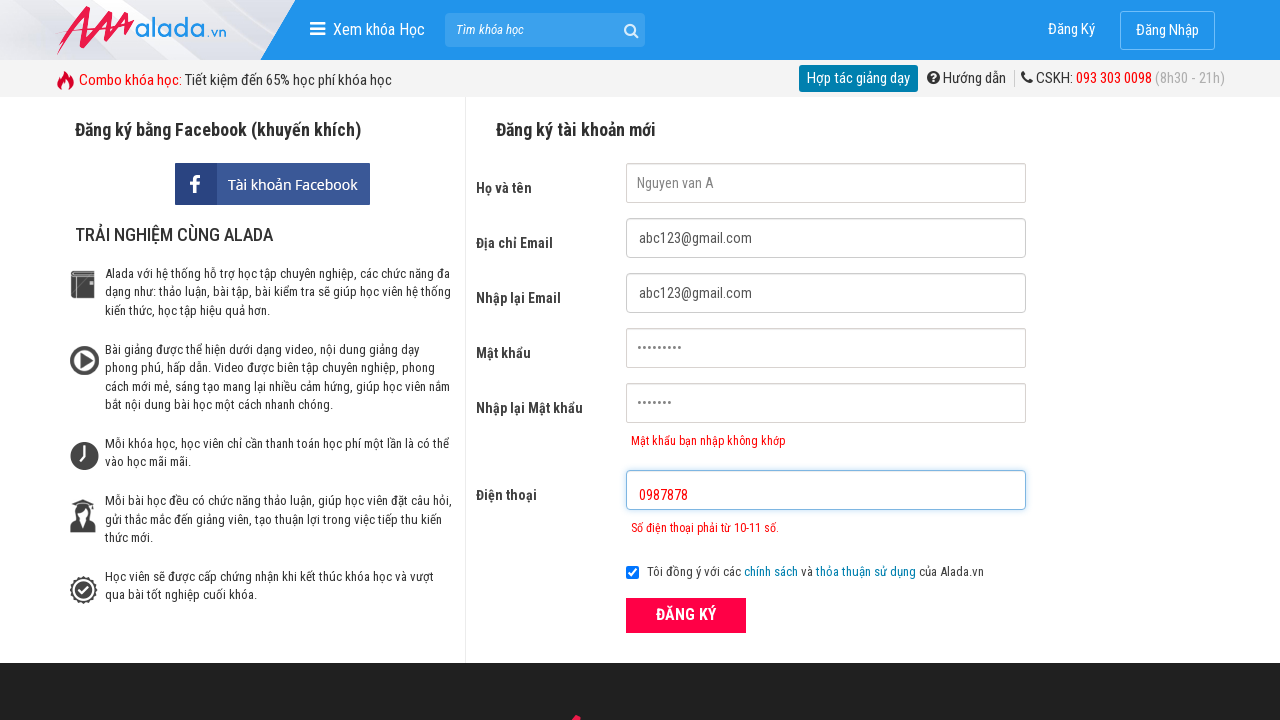

Phone error message appeared for too short phone number
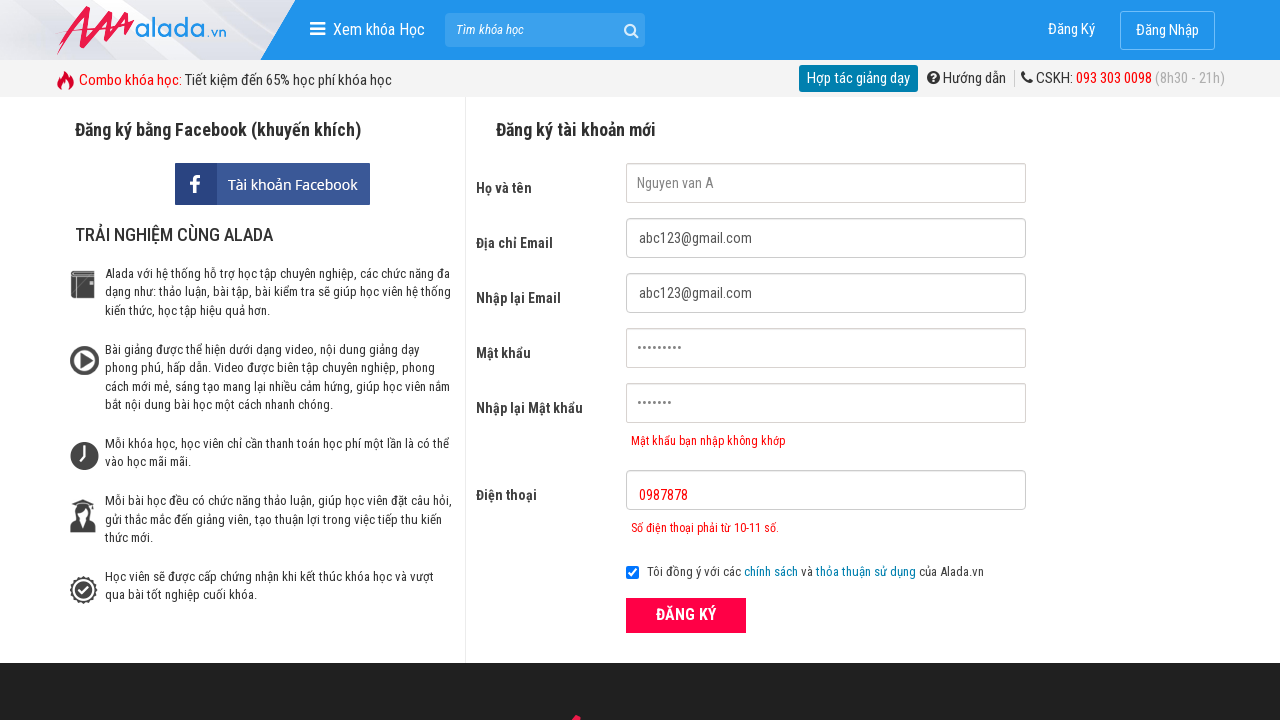

Cleared phone number field on #txtPhone
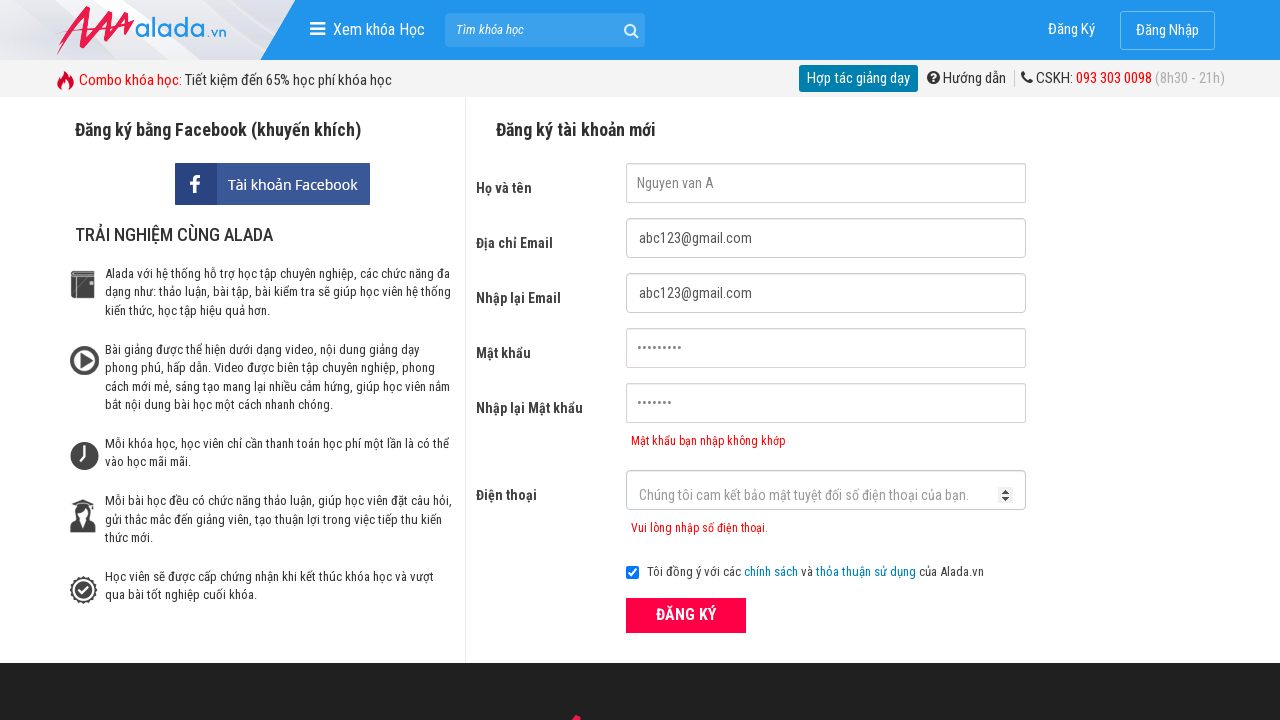

Filled phone number field with too long number '09898989898989899' on #txtPhone
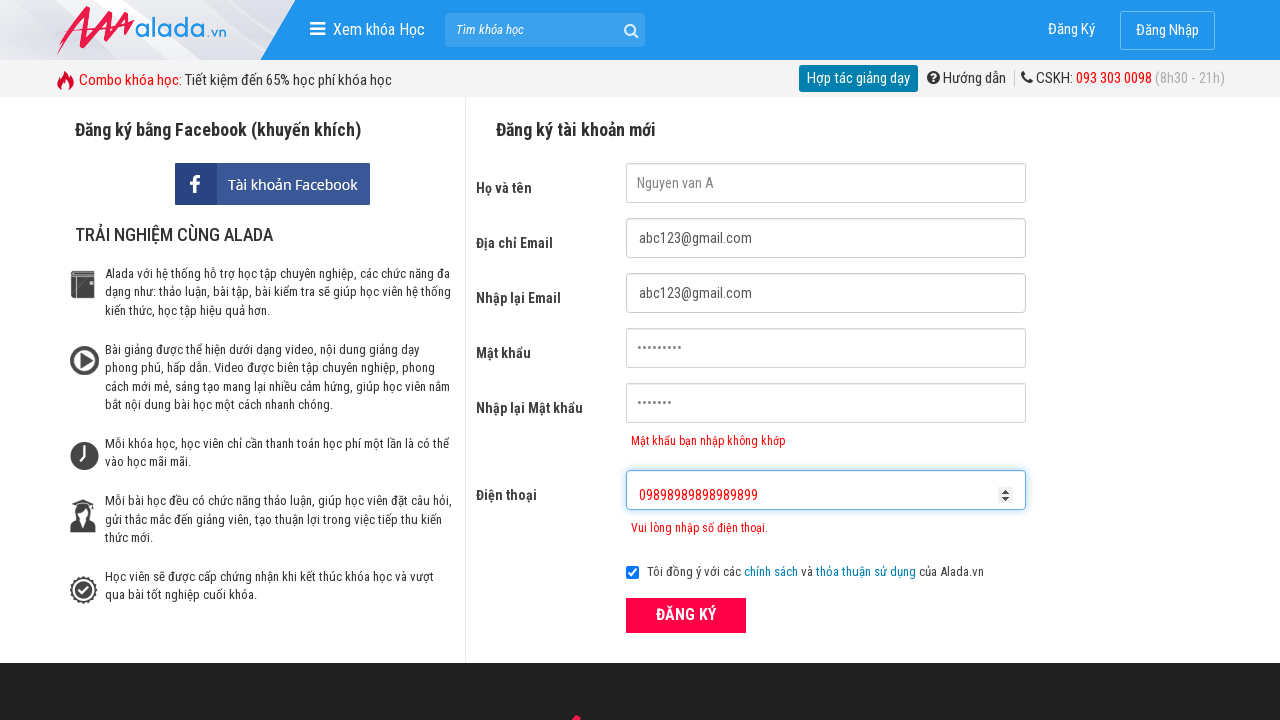

Phone error message appeared for too long phone number
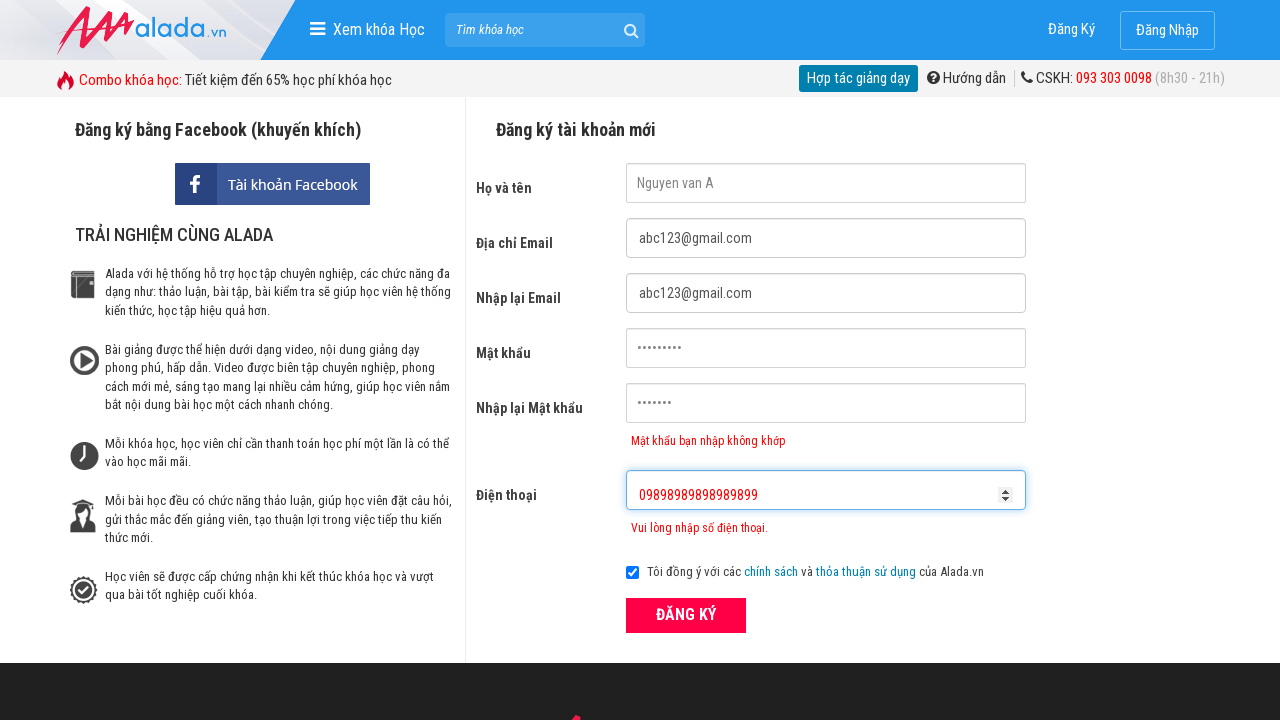

Cleared phone number field on #txtPhone
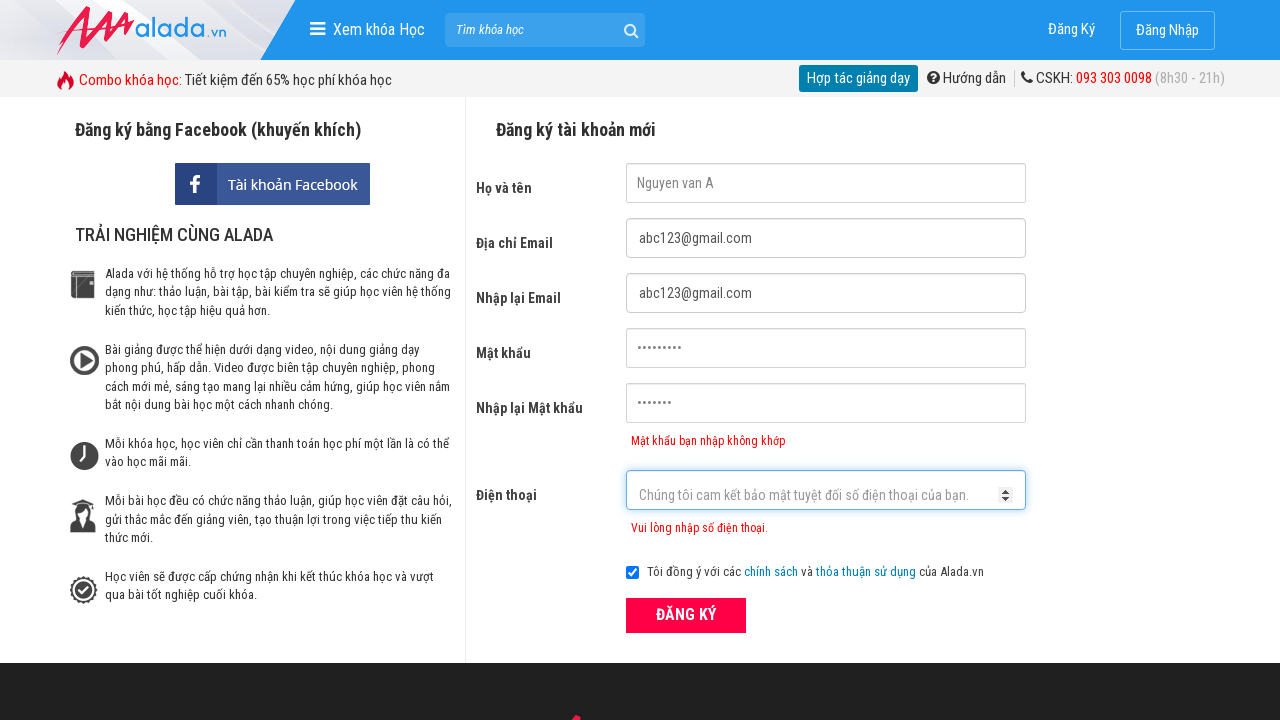

Filled phone number field with invalid starting digits '1234567890' on #txtPhone
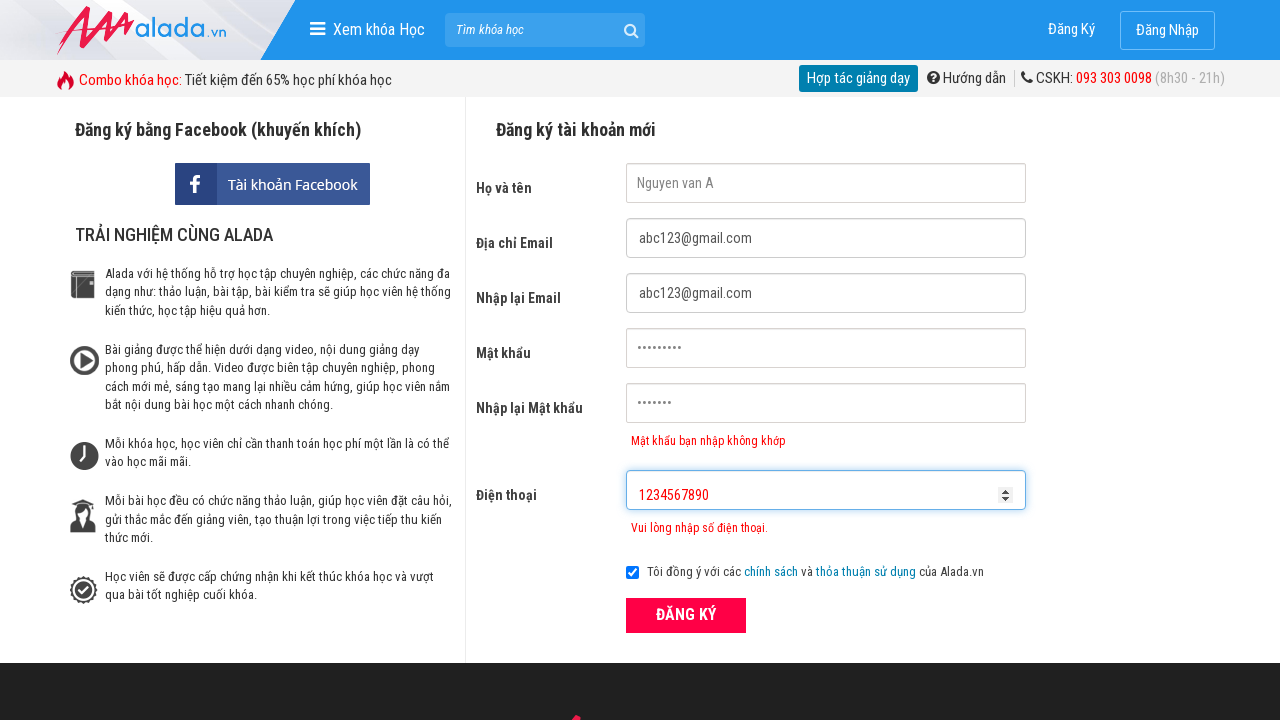

Phone error message appeared for invalid starting digits
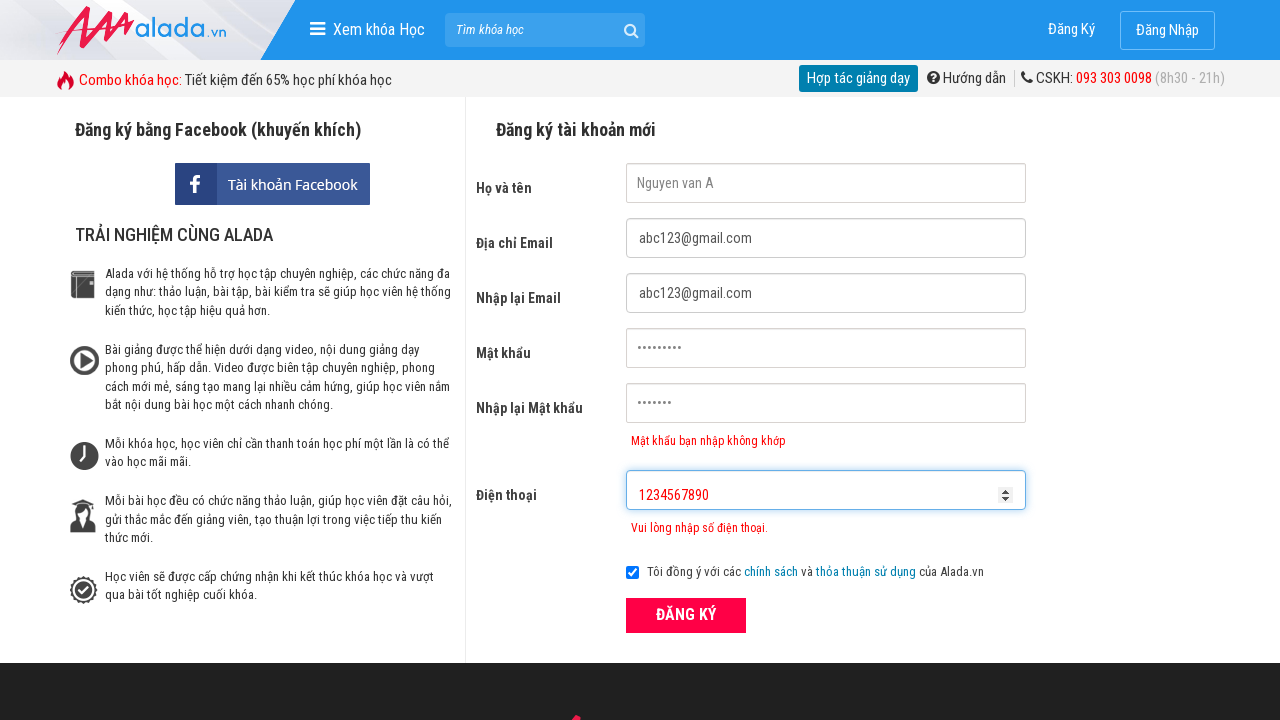

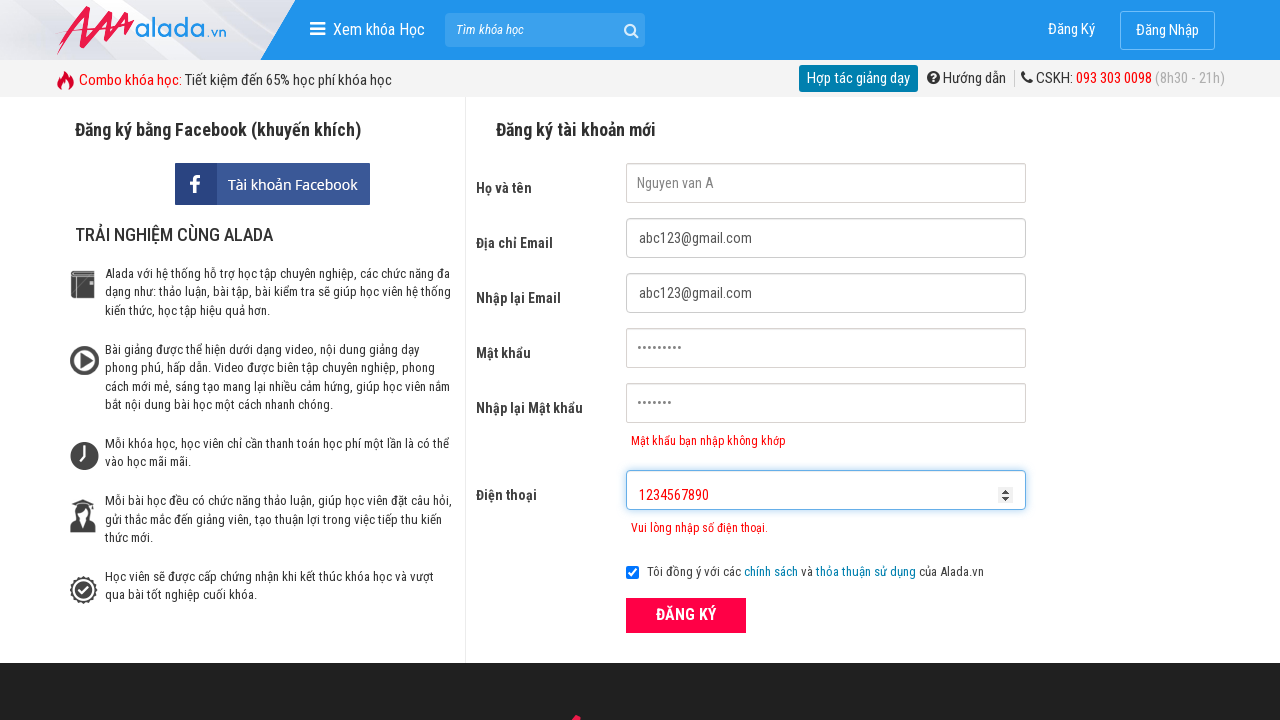